Tests dropdown select functionality by selecting options using different methods (visible text, index, and value) and verifying the options

Starting URL: https://v1.training-support.net/selenium/selects

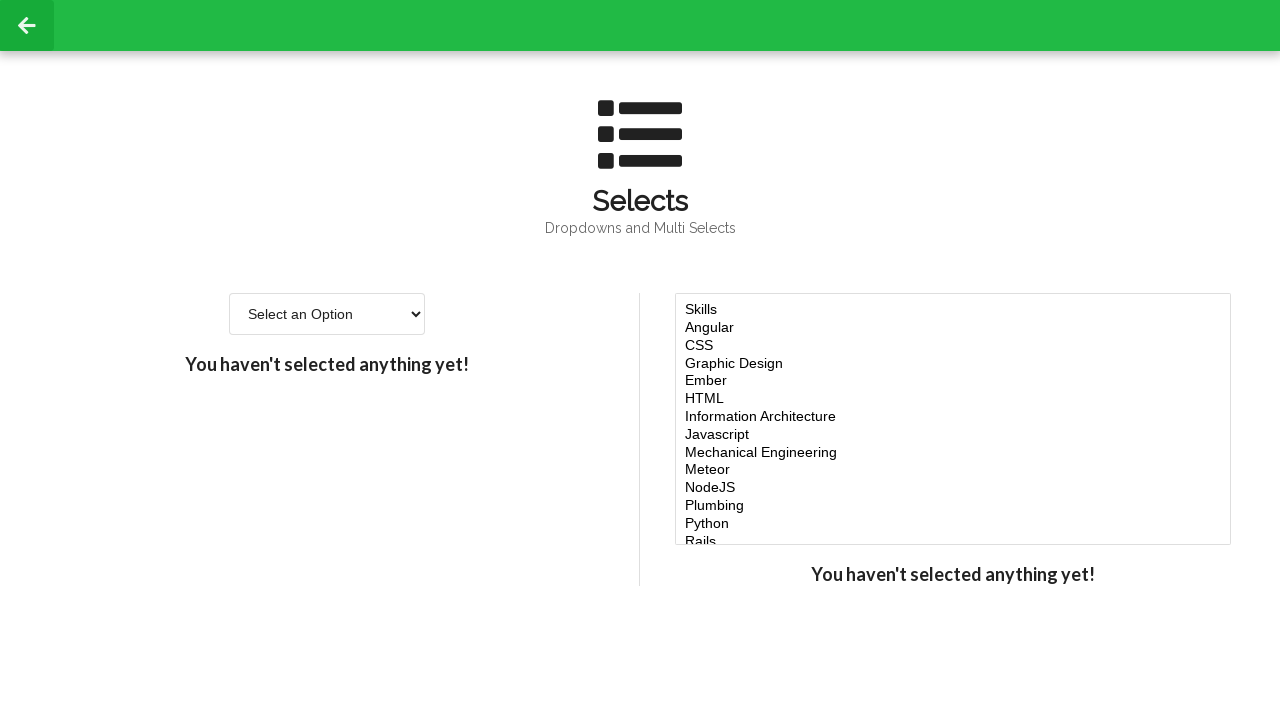

Located the single select dropdown element
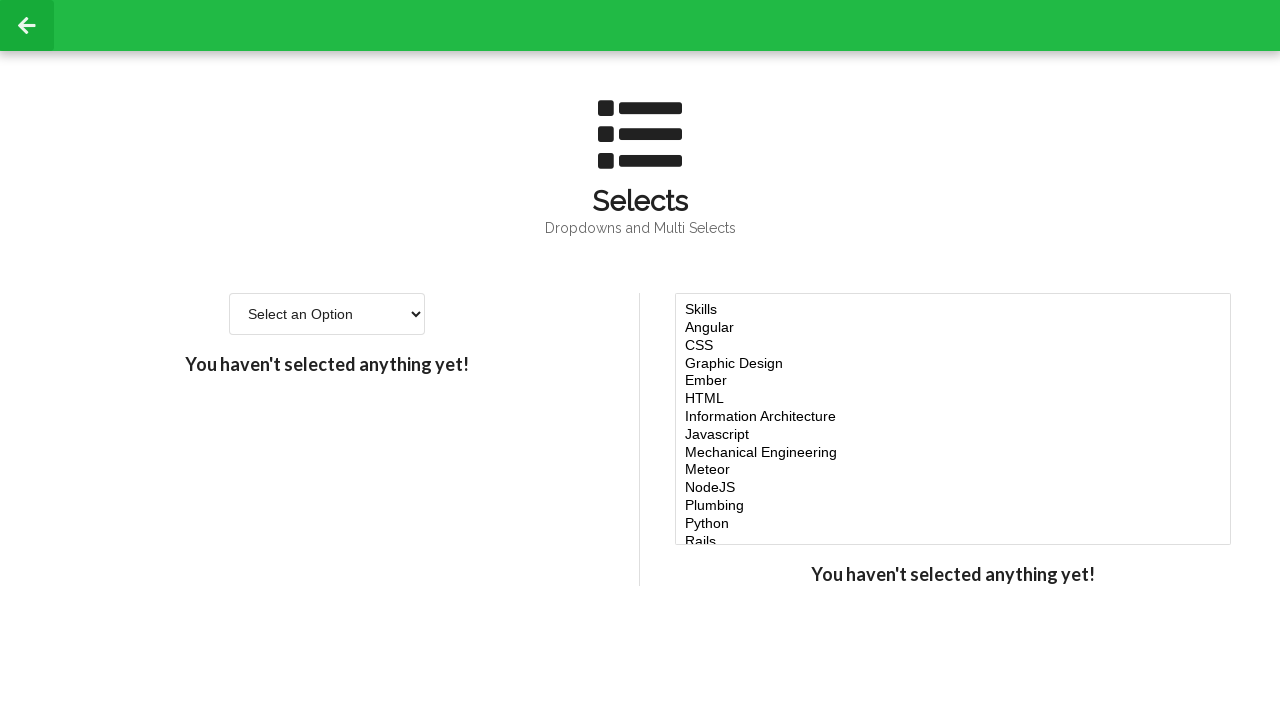

Selected 'Option 2' using visible text on select#single-select
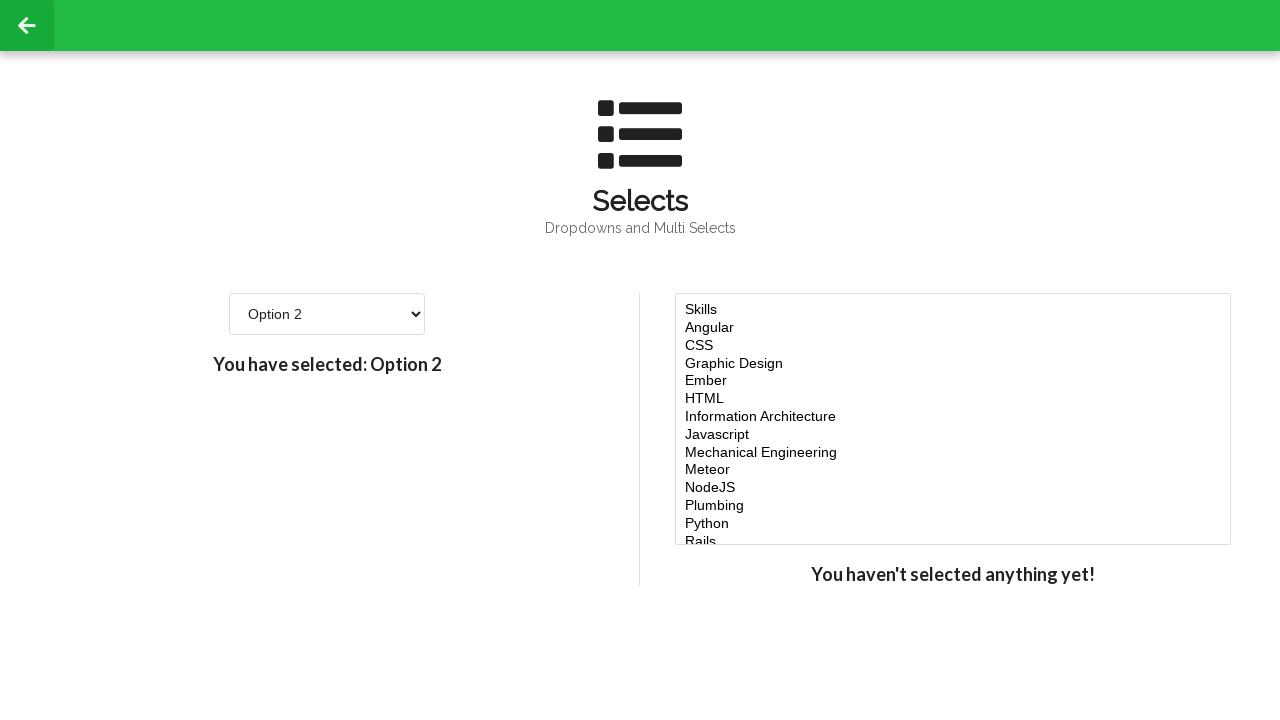

Selected option at index 2 on select#single-select
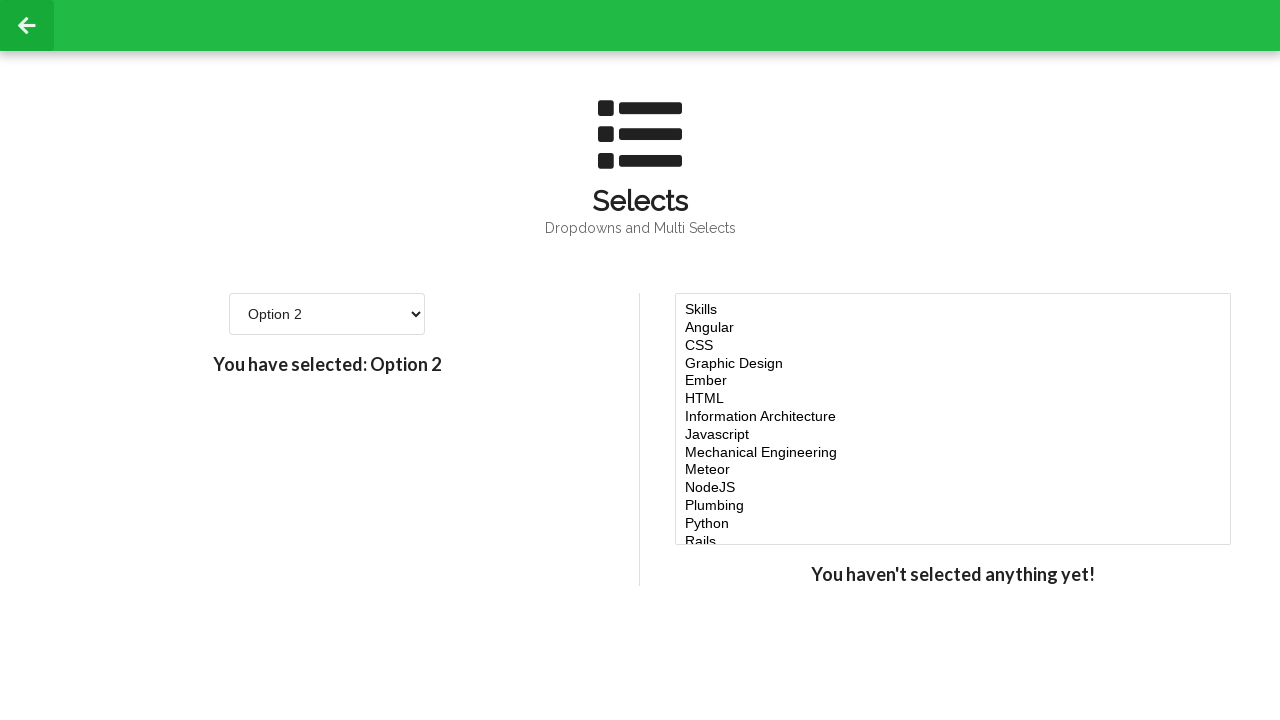

Selected option with value '4' on select#single-select
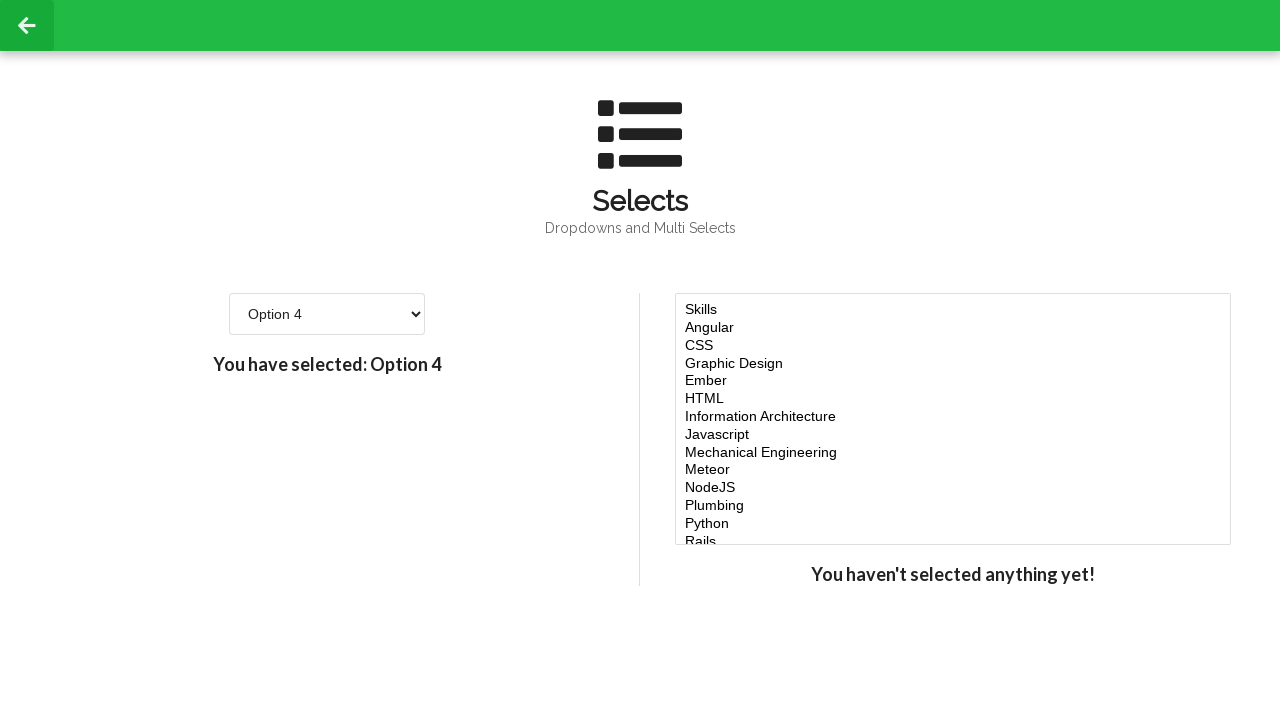

Retrieved all available dropdown options
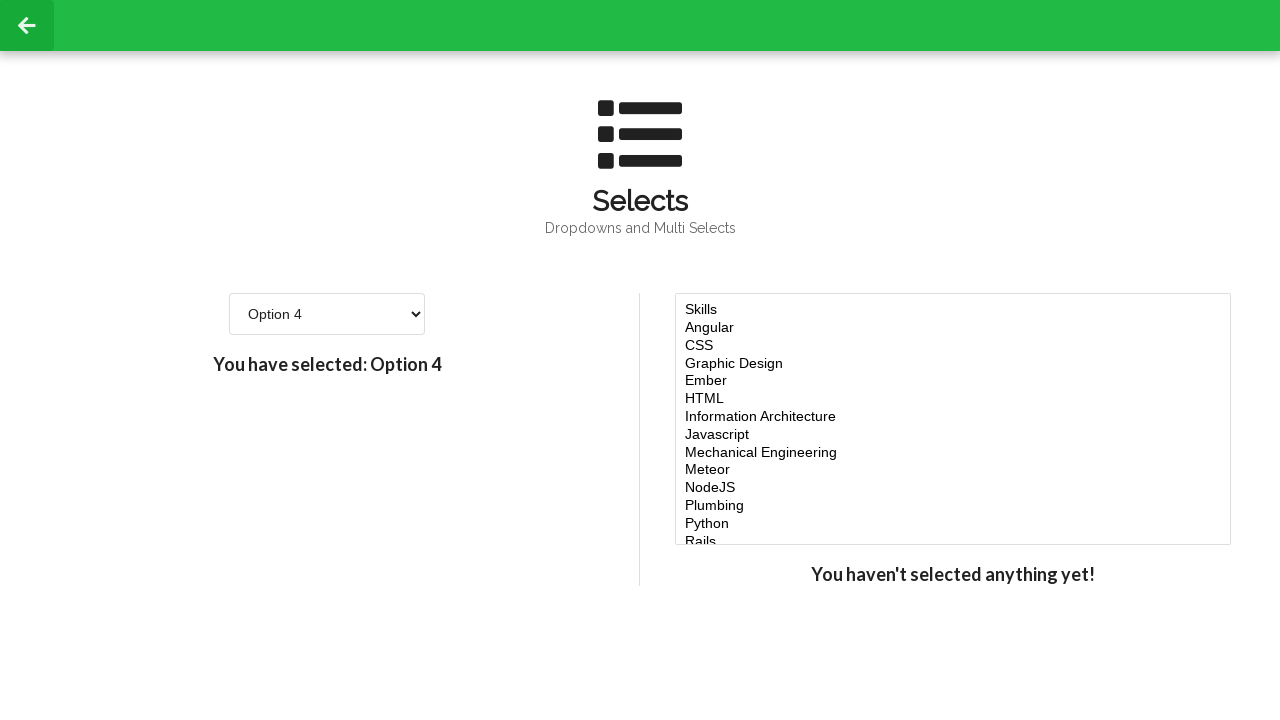

Printed dropdown options: ['Select an Option', 'Option 1', 'Option 2', 'Option 3', 'Option 4', 'Option 5', 'Option 6']
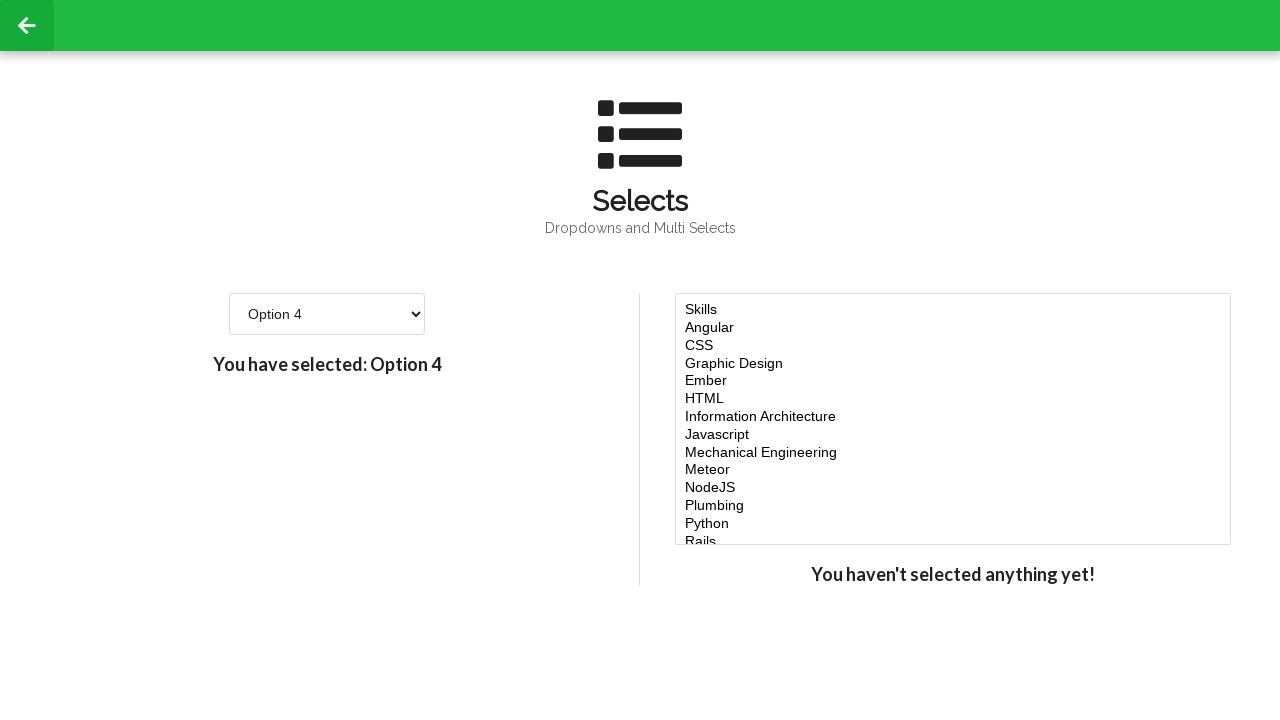

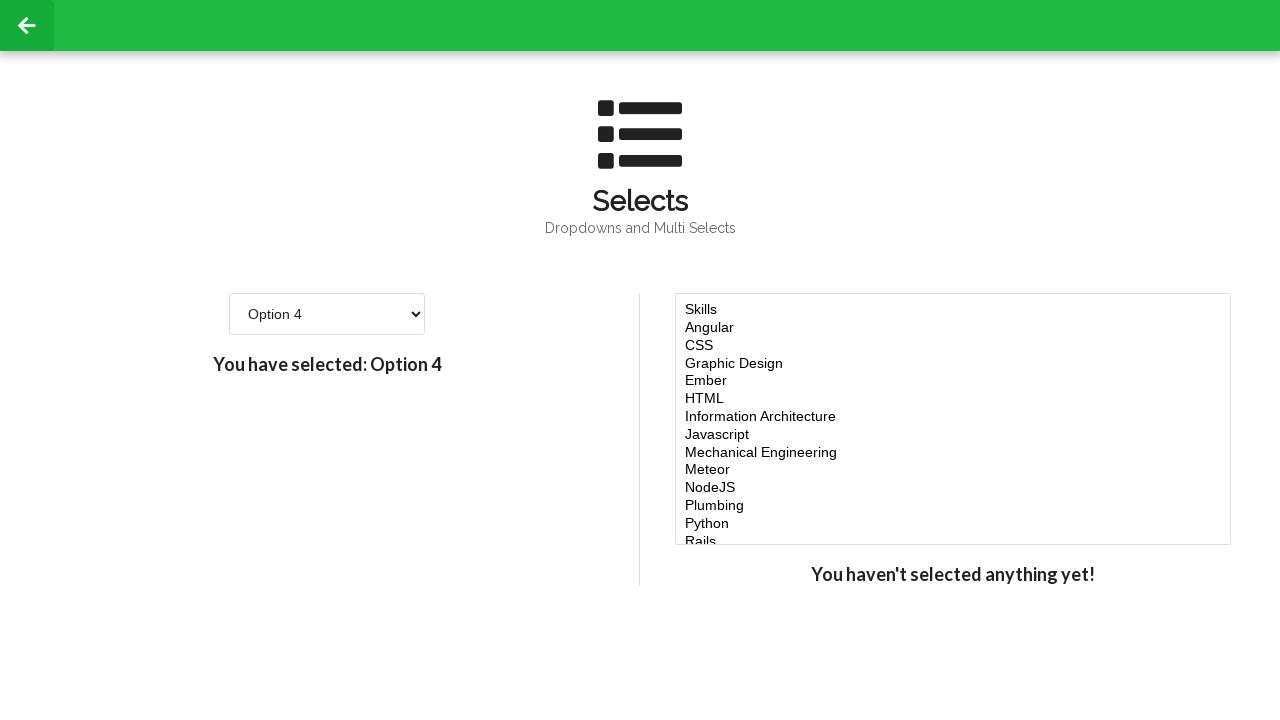